Tests the Add/Remove Elements feature on Herokuapp by clicking the add element button and verifying a new button appears

Starting URL: https://the-internet.herokuapp.com/

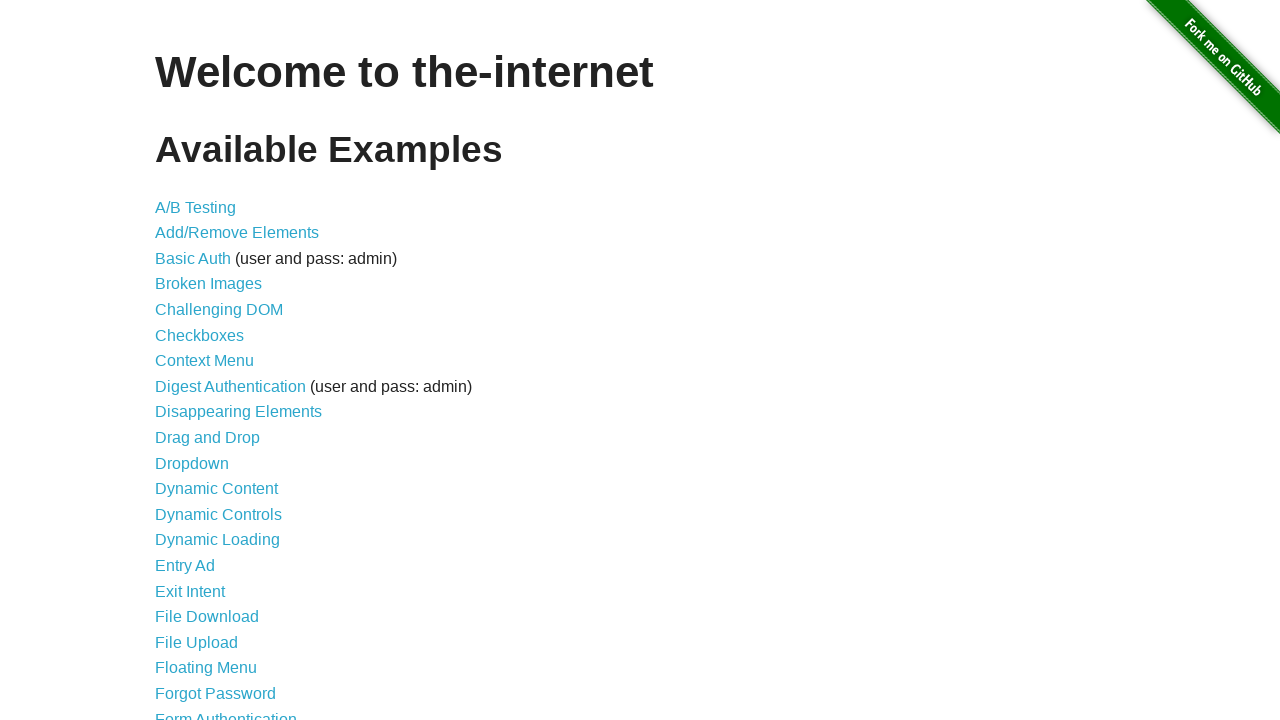

Clicked on Add/Remove Elements link at (237, 233) on a[href='/add_remove_elements/']
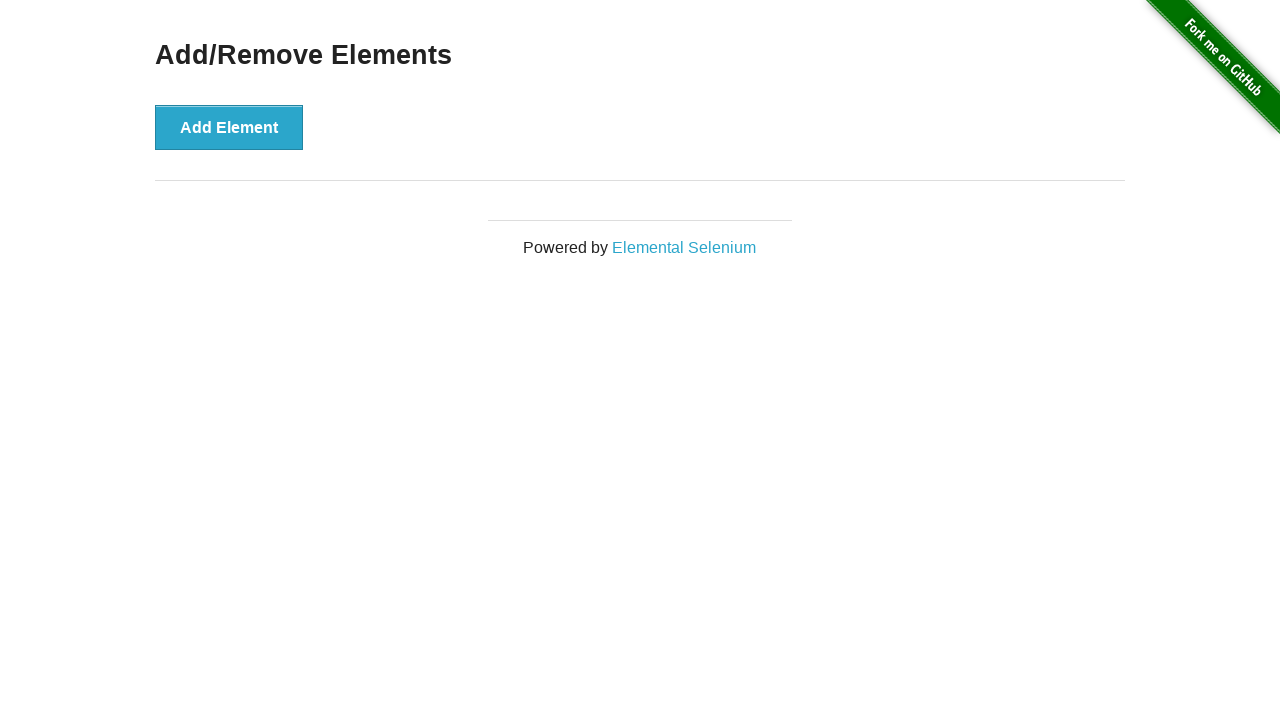

Clicked the Add Element button at (229, 127) on button[onclick='addElement()']
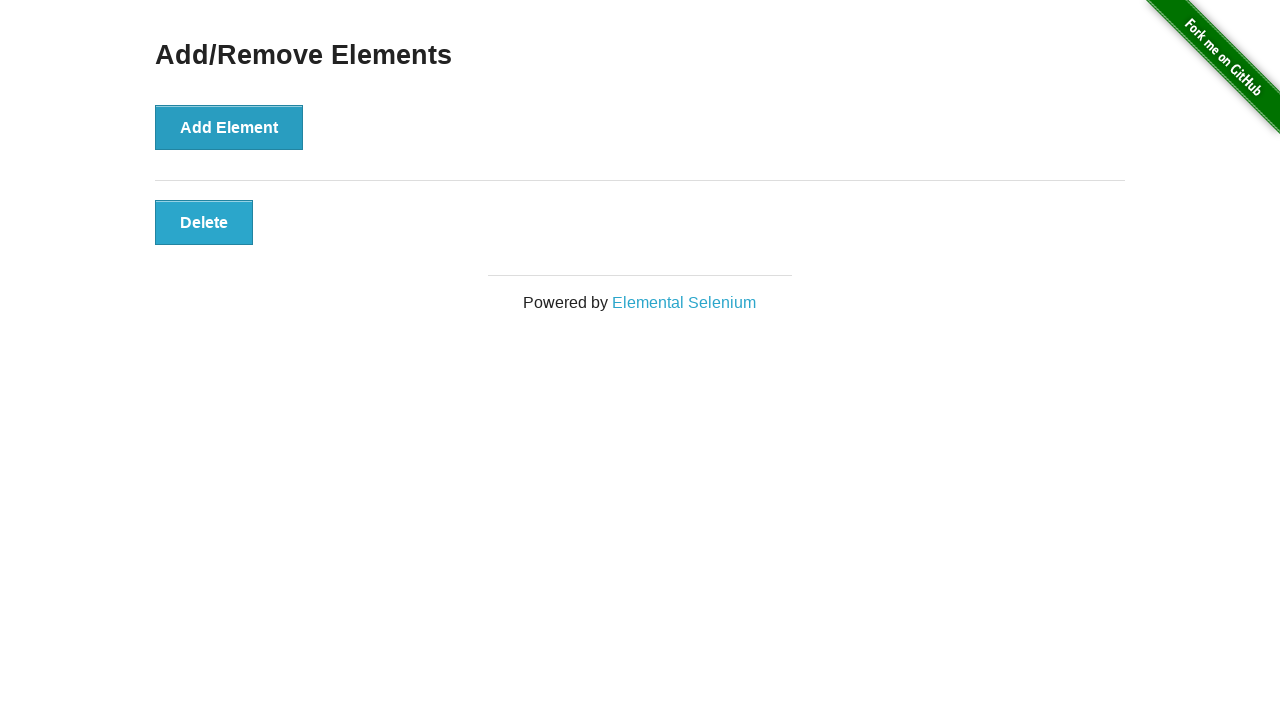

Verified new element appeared with 'added-manually' class
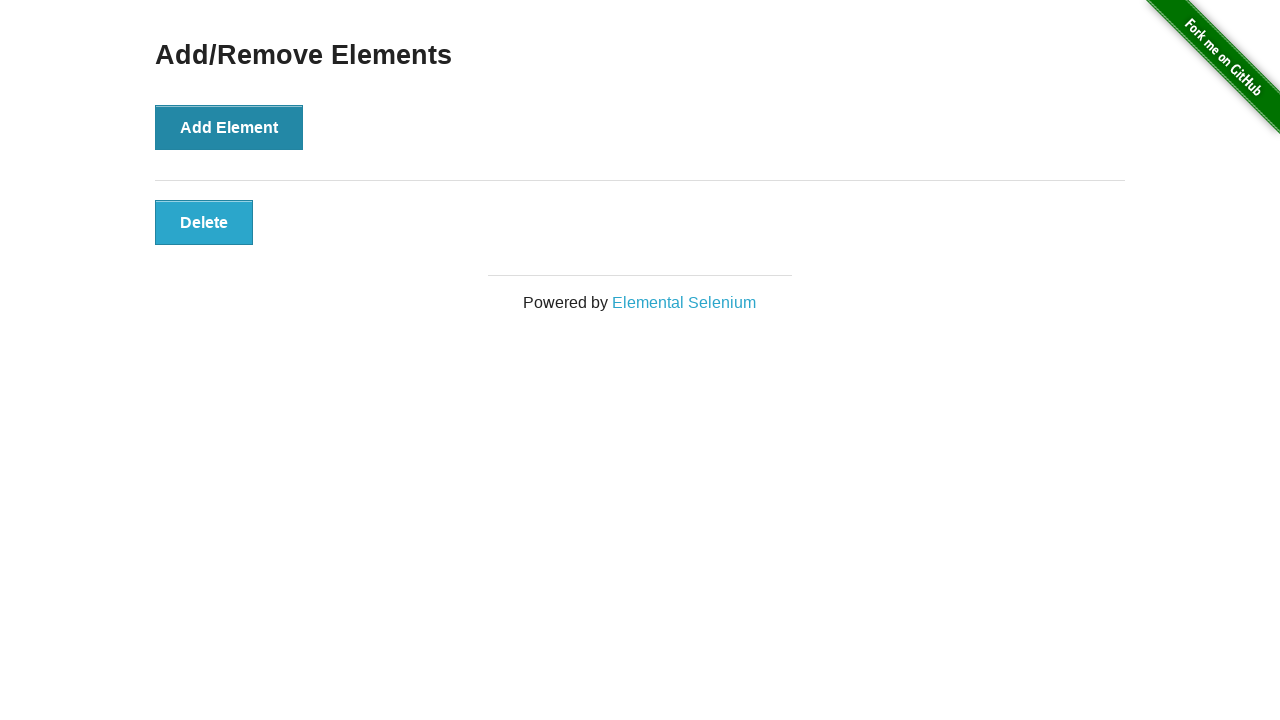

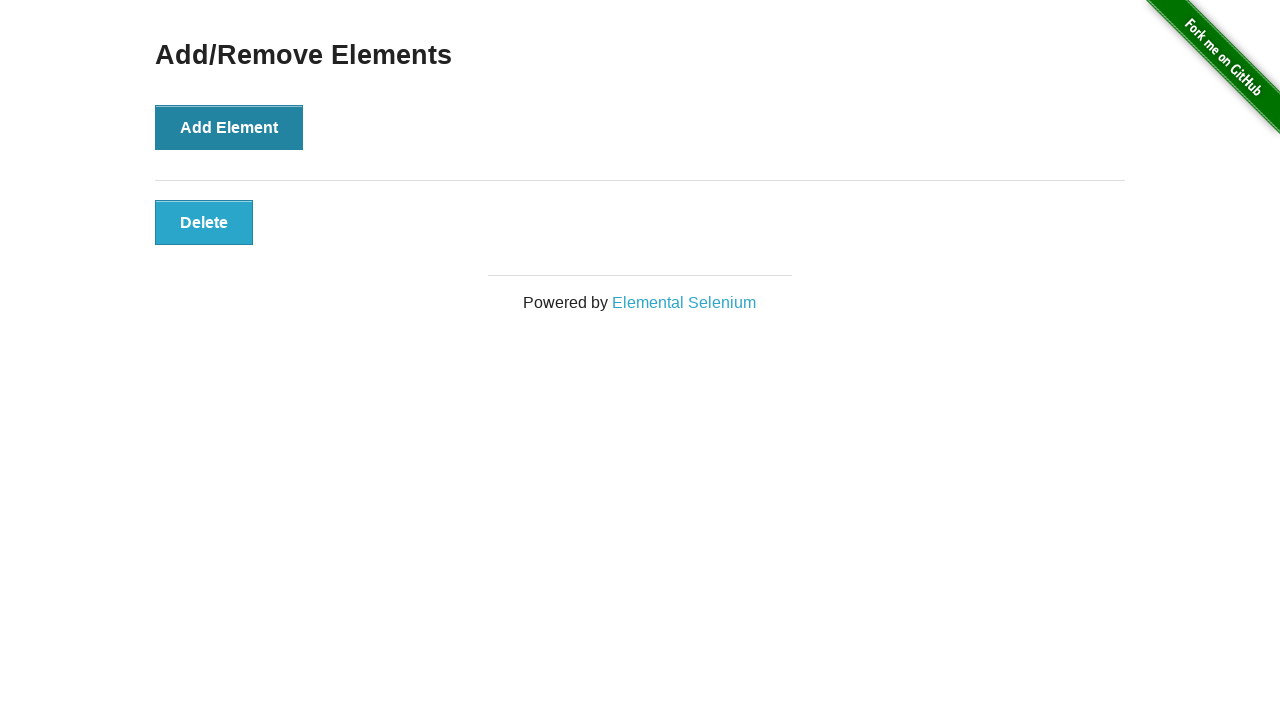